Tests drag and drop functionality on jQueryUI demo page by dragging an element into a drop target within an iframe, then interacts with a search field on the main page

Starting URL: https://jqueryui.com/droppable/

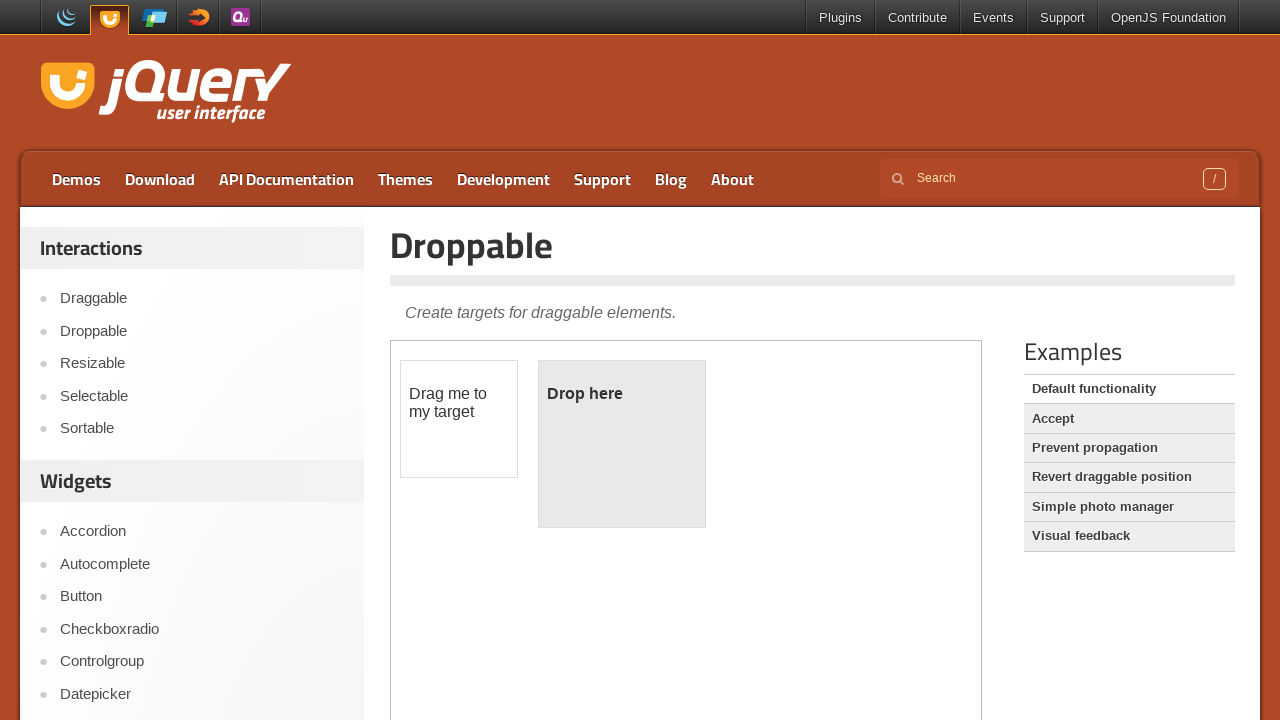

Located iframe containing drag and drop demo
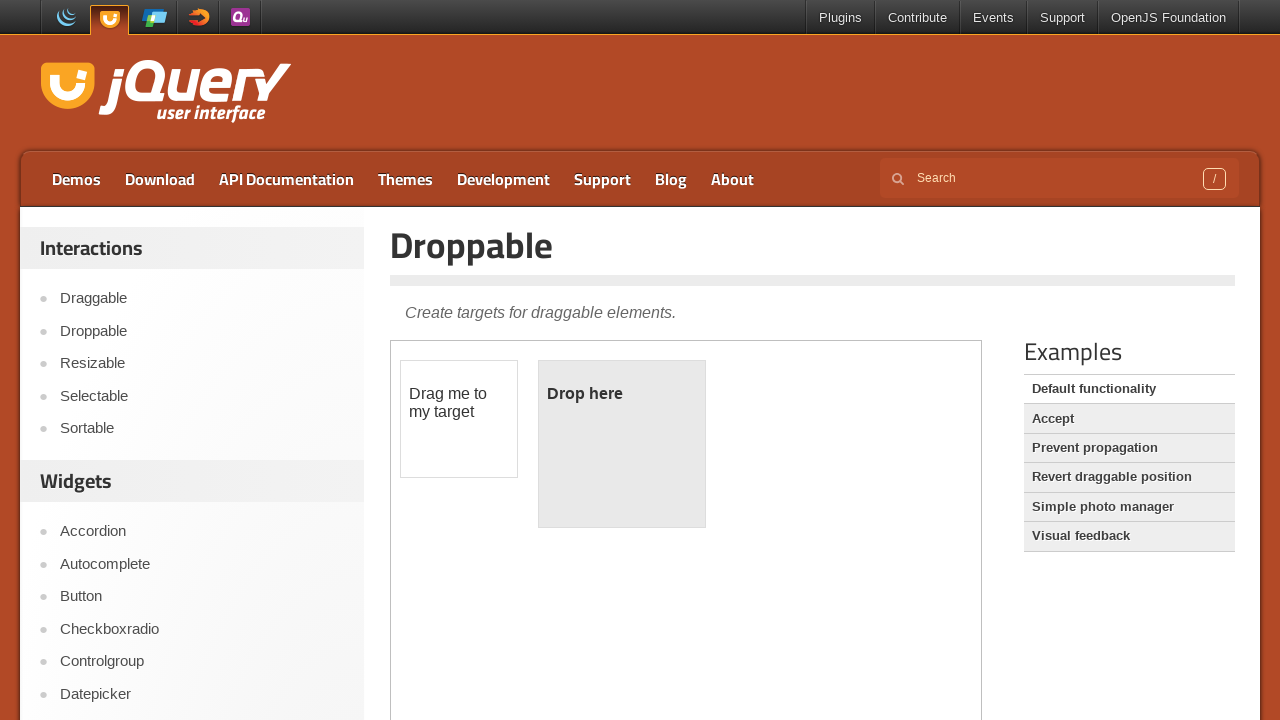

Clicked on draggable element at (459, 419) on iframe.demo-frame >> internal:control=enter-frame >> #draggable
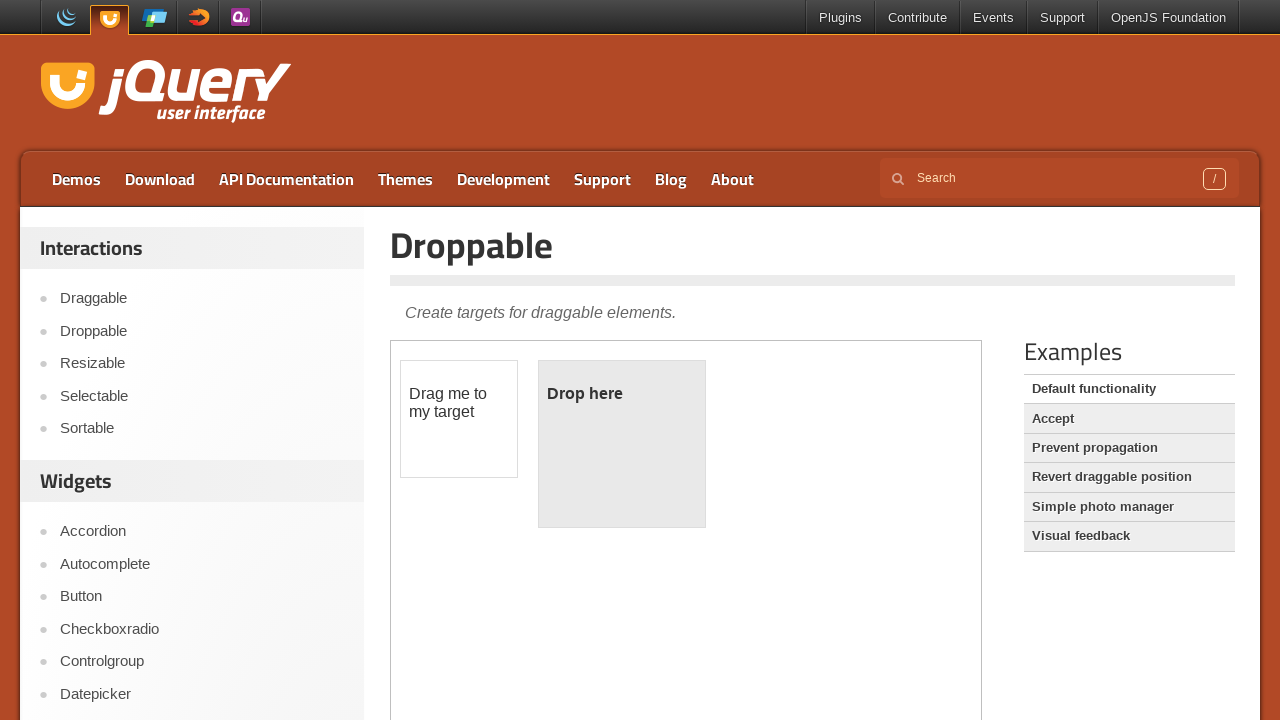

Located source and target elements for drag and drop
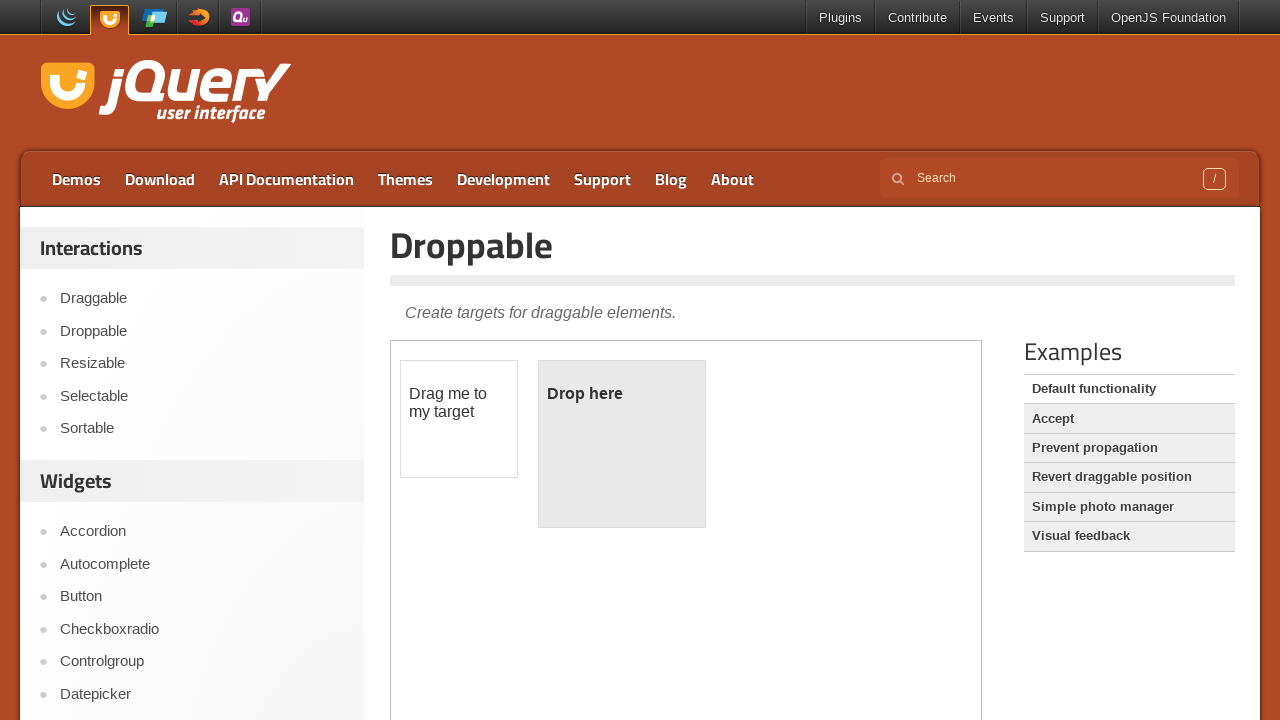

Dragged element into drop target within iframe at (622, 444)
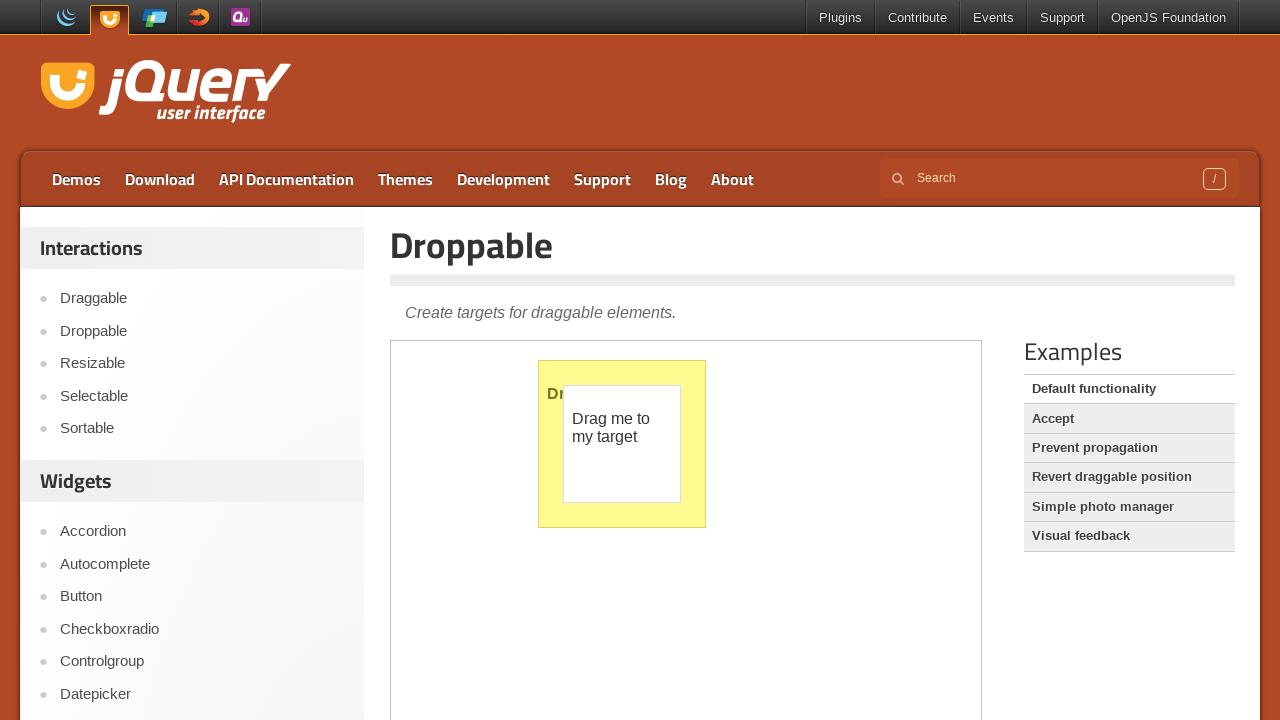

Filled search field with 'ssss' on main page on input[type='search']
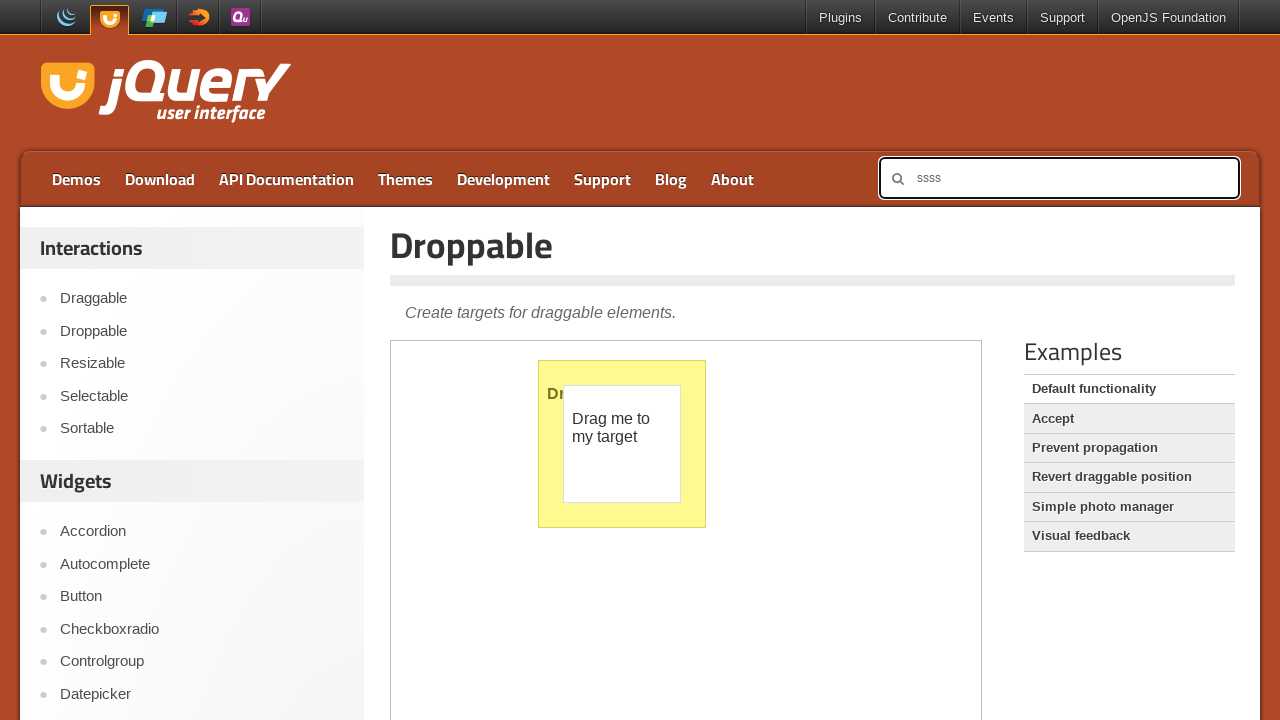

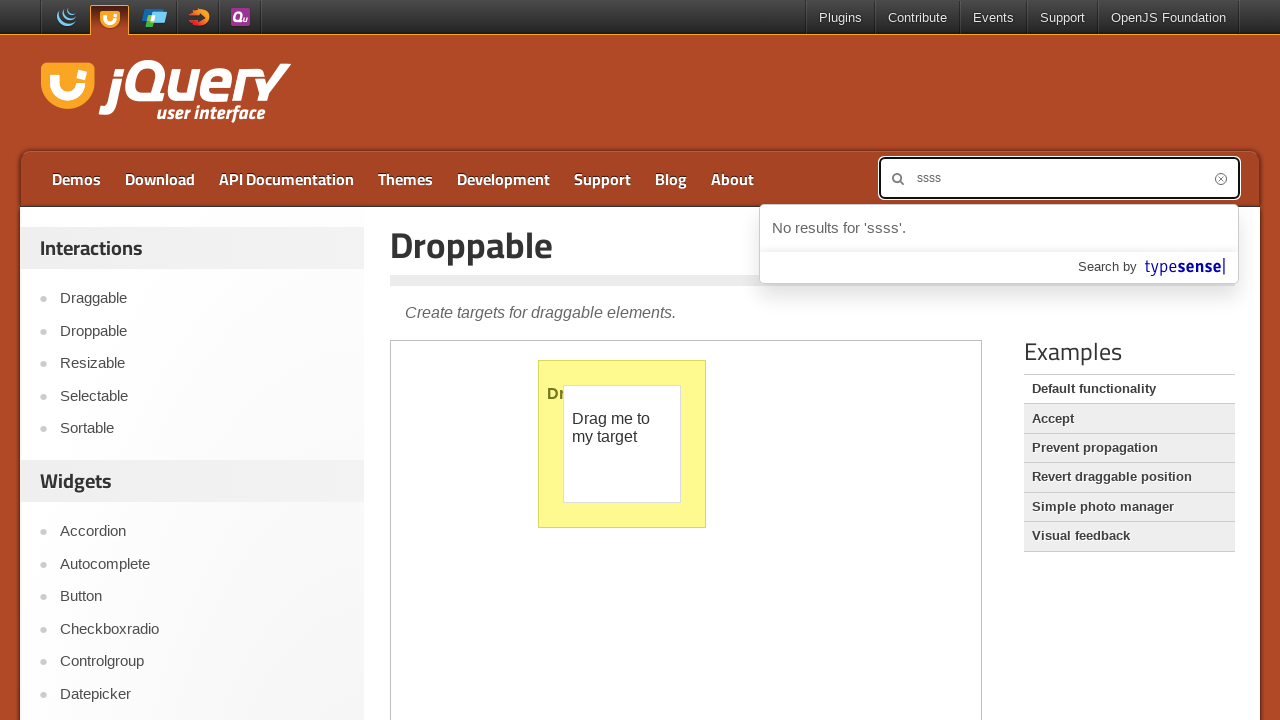